Tests navigation through a website by clicking a basic button, selecting the first item from a list group, clicking a form input field, and submitting a button.

Starting URL: http://syntaxprojects.com/

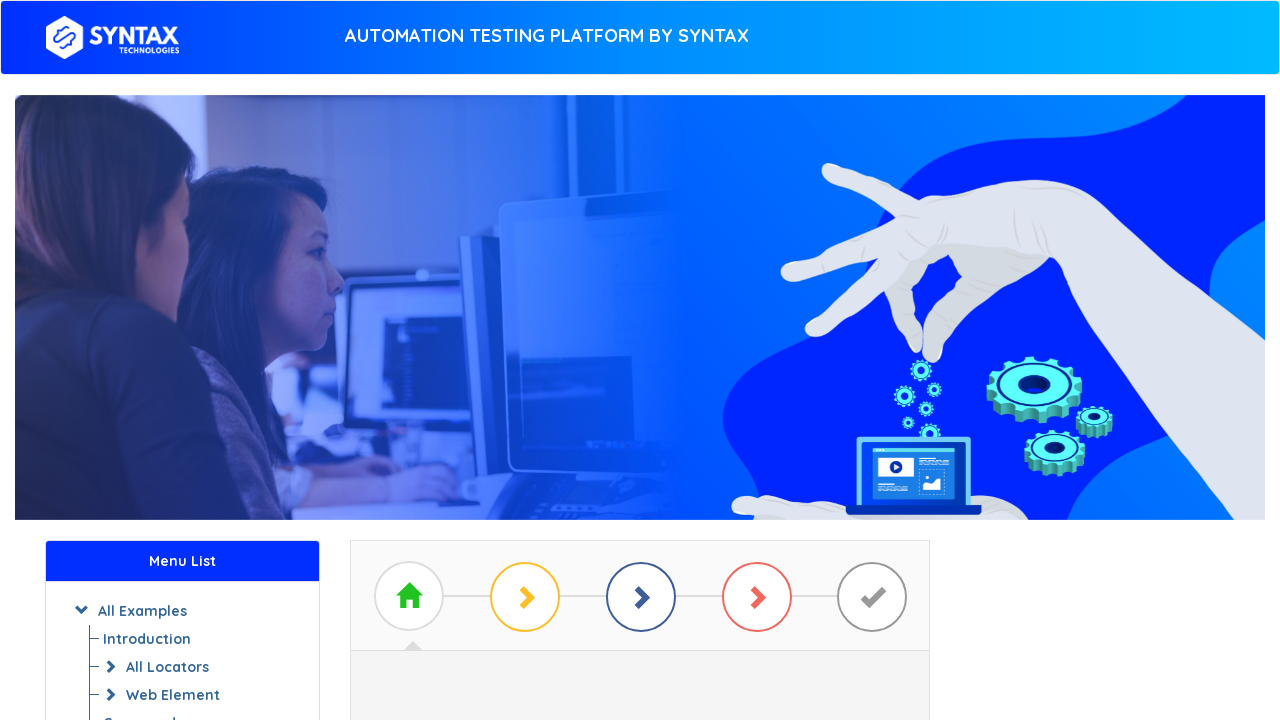

Clicked basic button with id containing 'btn_basic' at (640, 372) on a[id*='btn_basic']
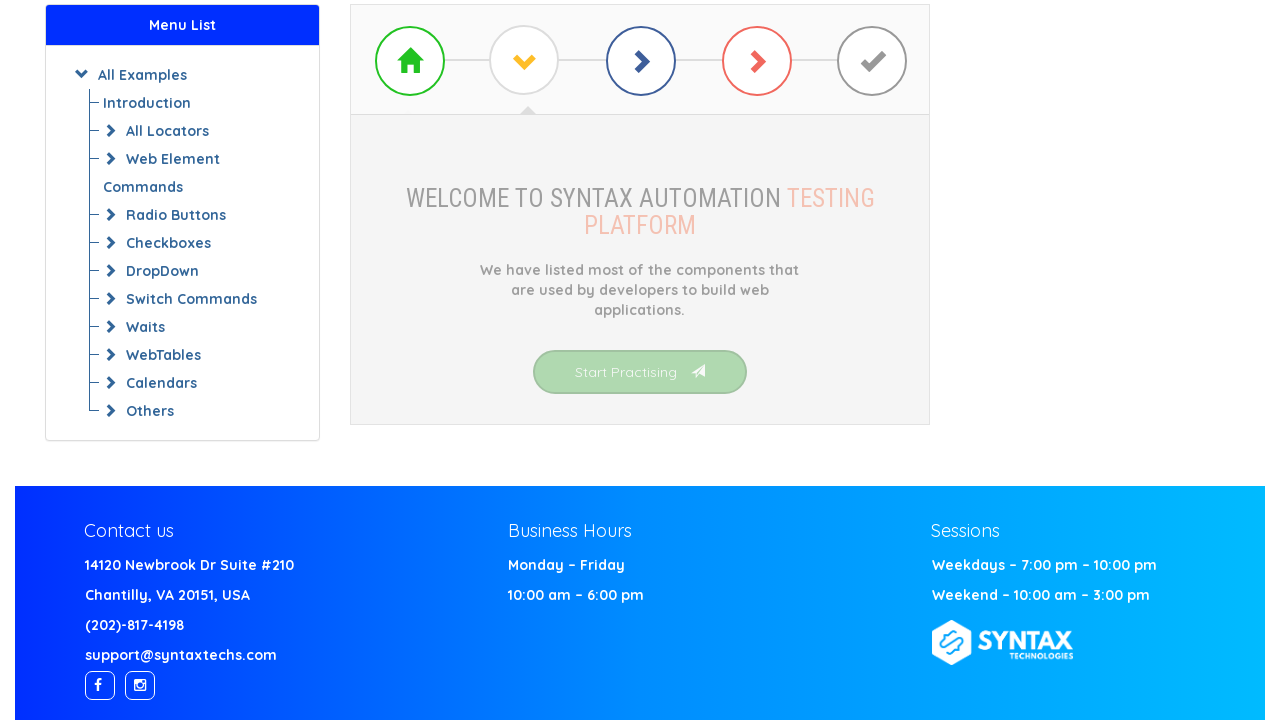

Waited for page to load after button click
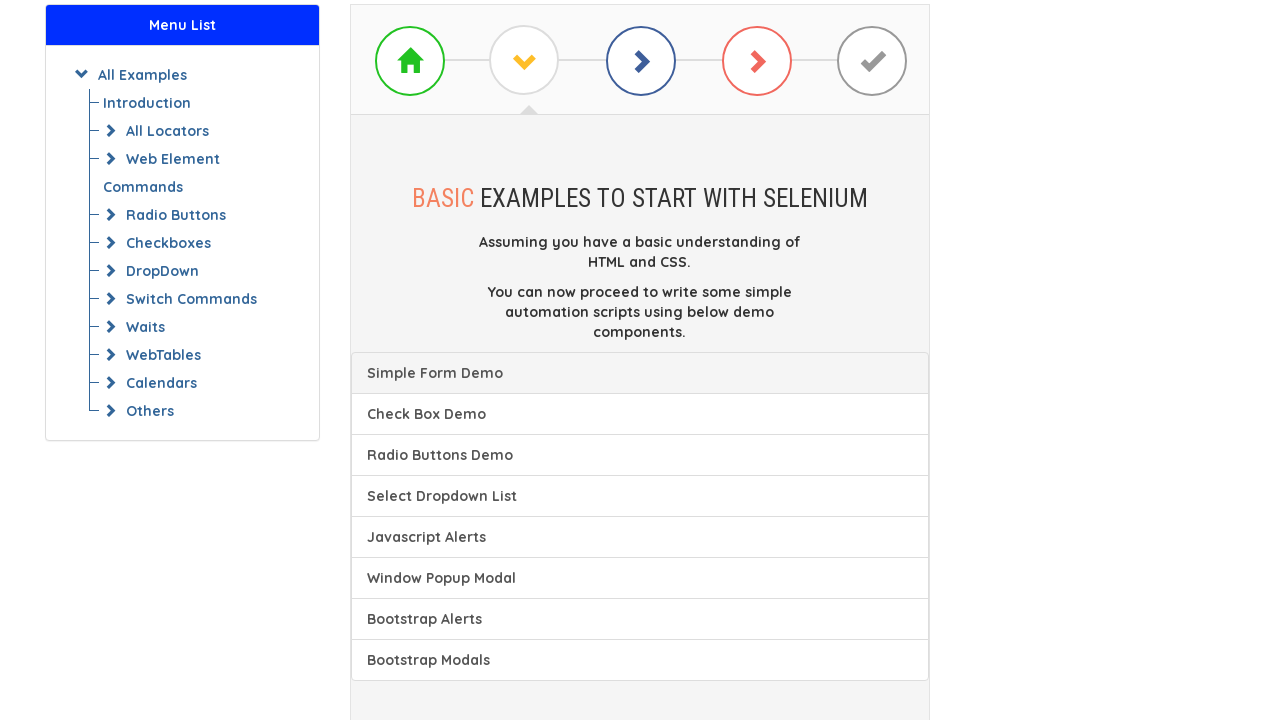

Selected first item from list group at (640, 373) on a.list-group-item >> nth=0
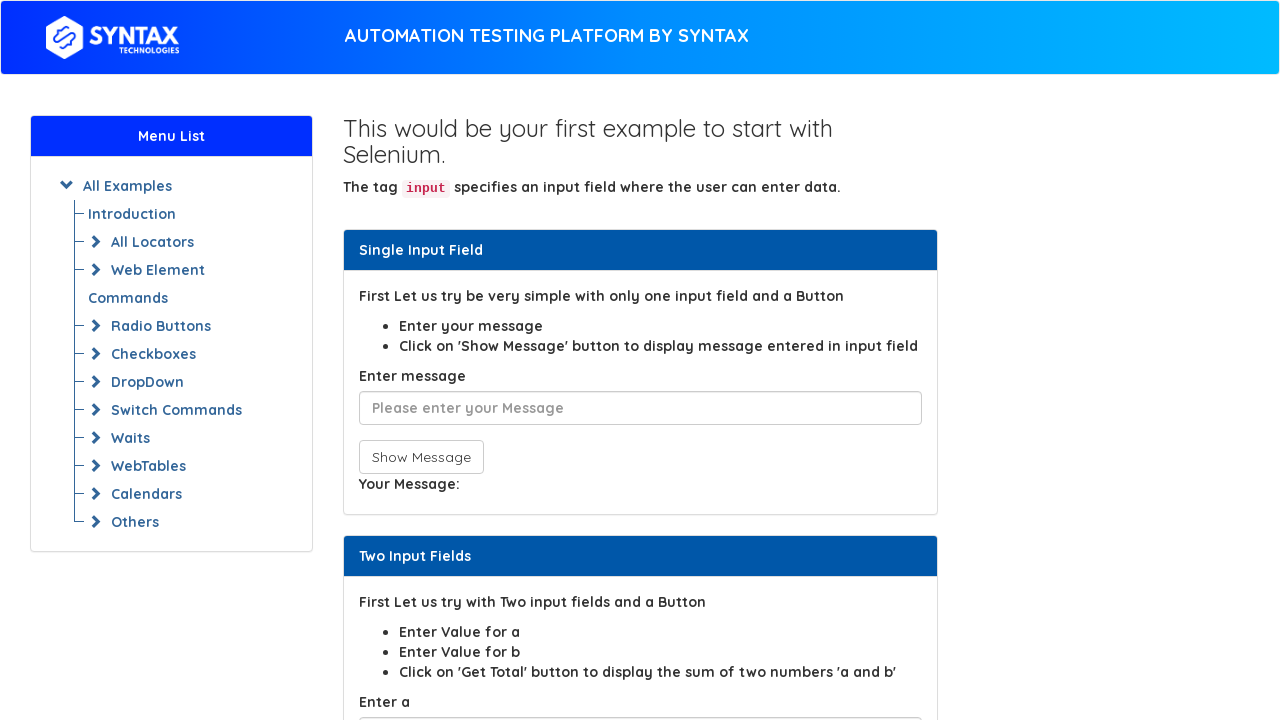

Clicked form input field at (640, 408) on input[class^='form']
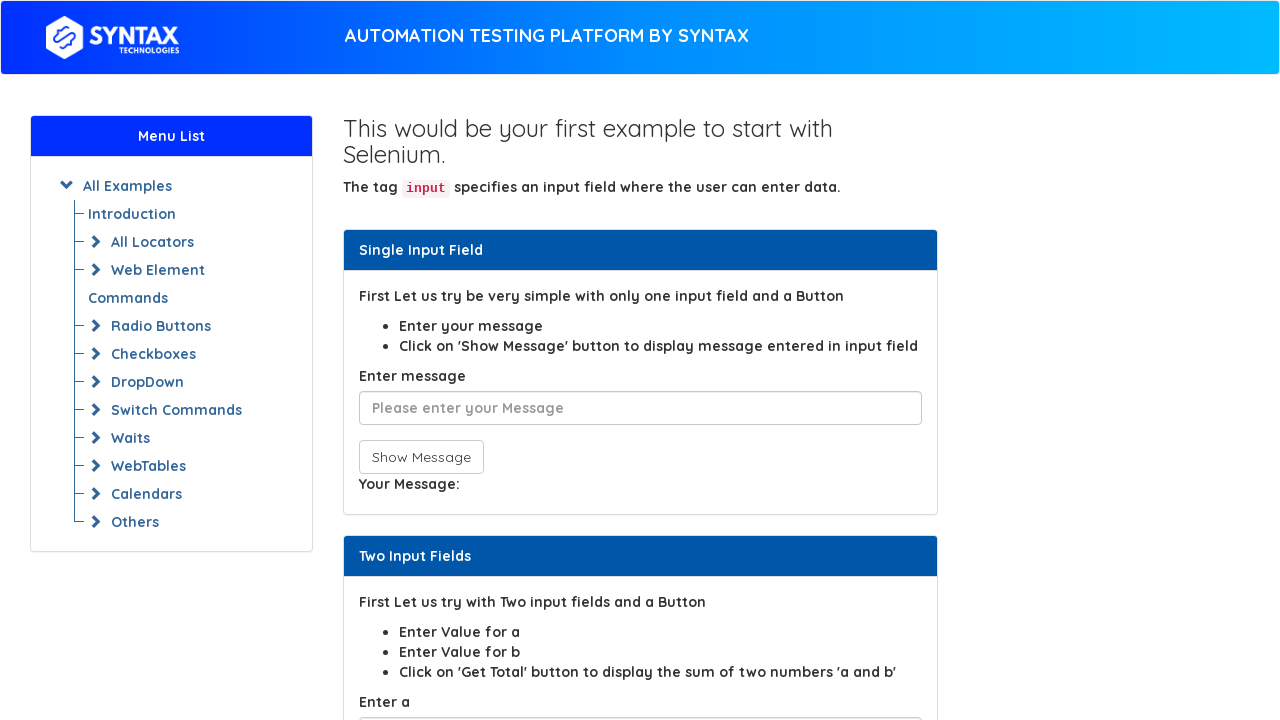

Clicked submit button at (421, 457) on button[type*='but']
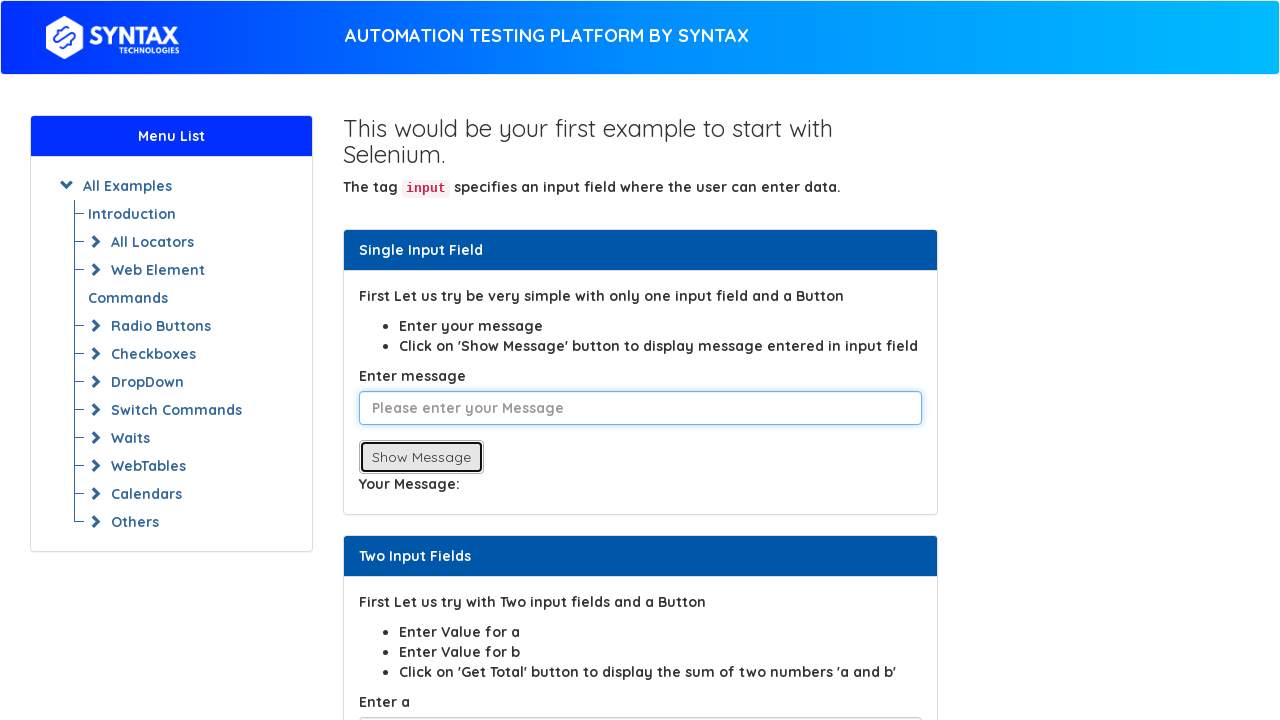

Waited for submission to complete
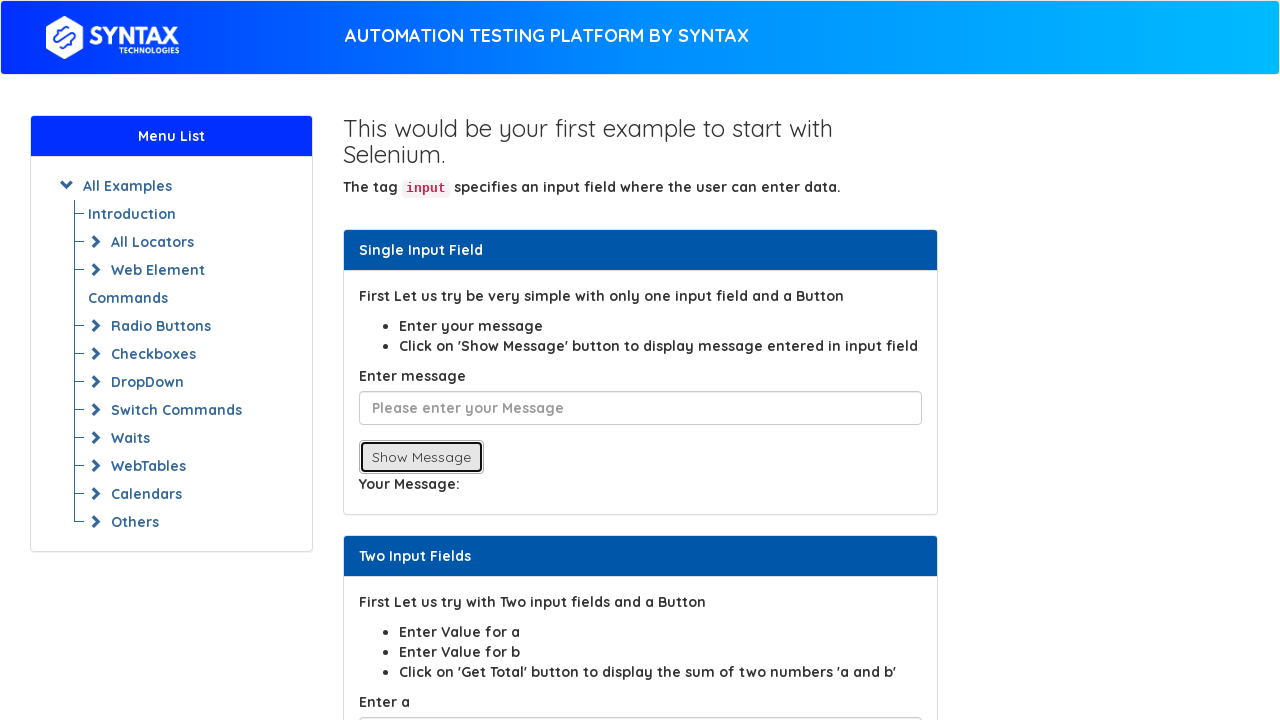

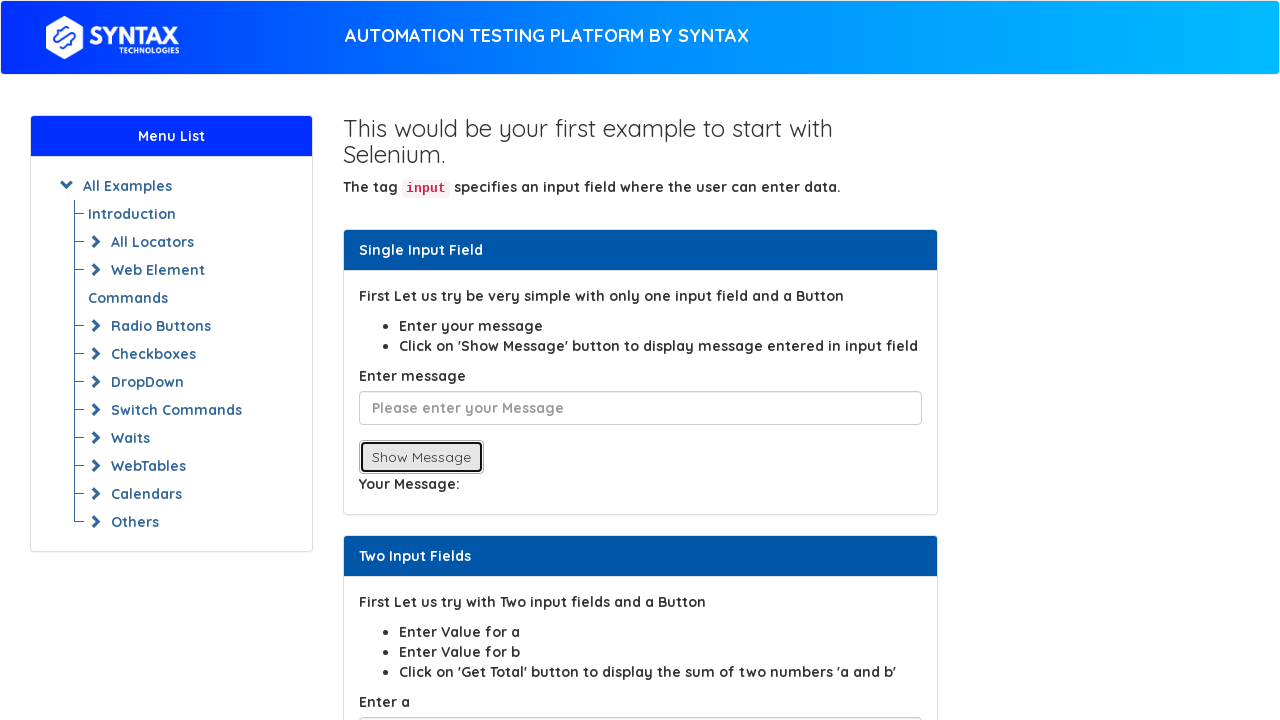